Tests right-click context menu functionality by right-clicking a button, hovering over menu options, and clicking the paste option

Starting URL: http://swisnl.github.io/jQuery-contextMenu/demo.html

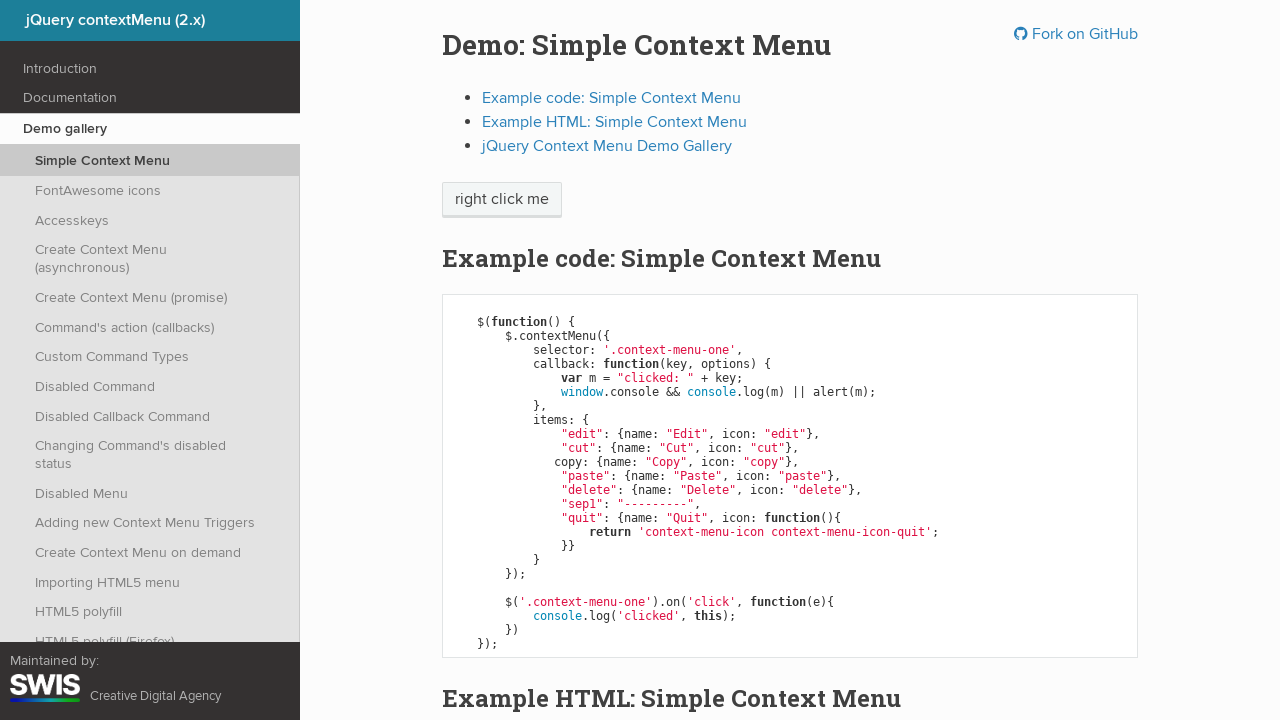

Right-clicked on the context menu button at (502, 200) on span.context-menu-one
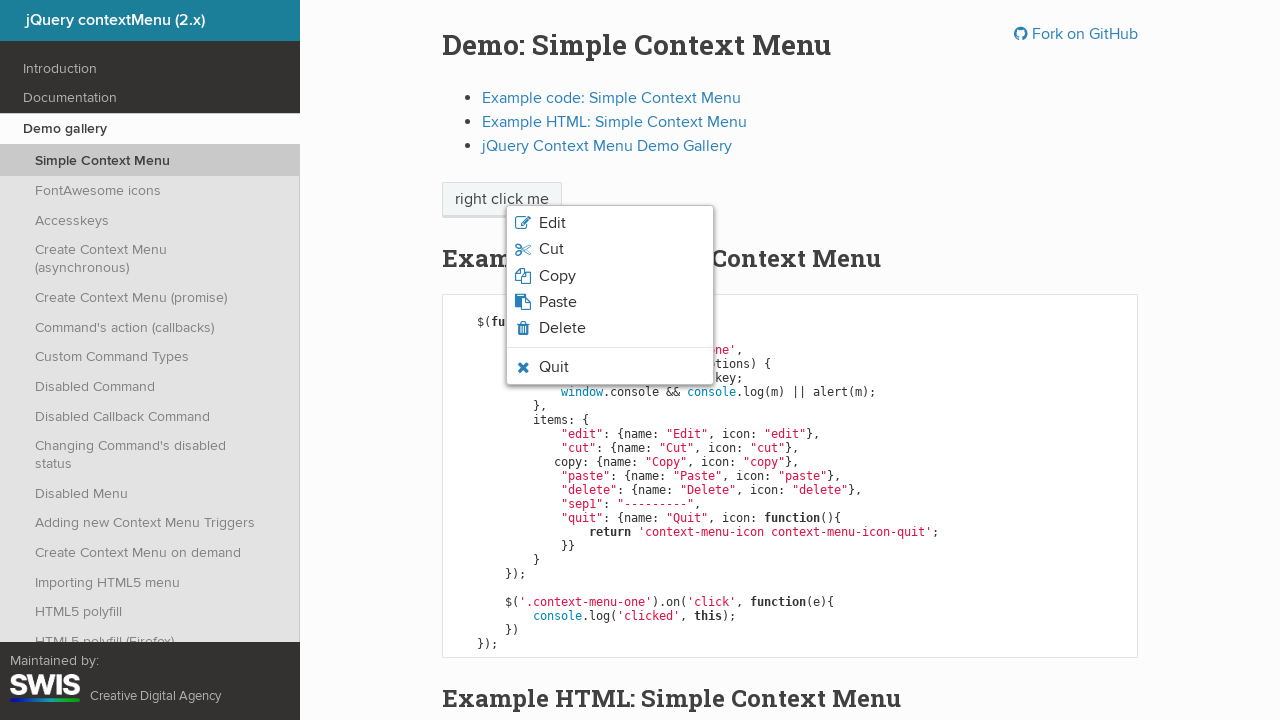

Hovered over the paste option in context menu at (610, 302) on li.context-menu-icon-paste
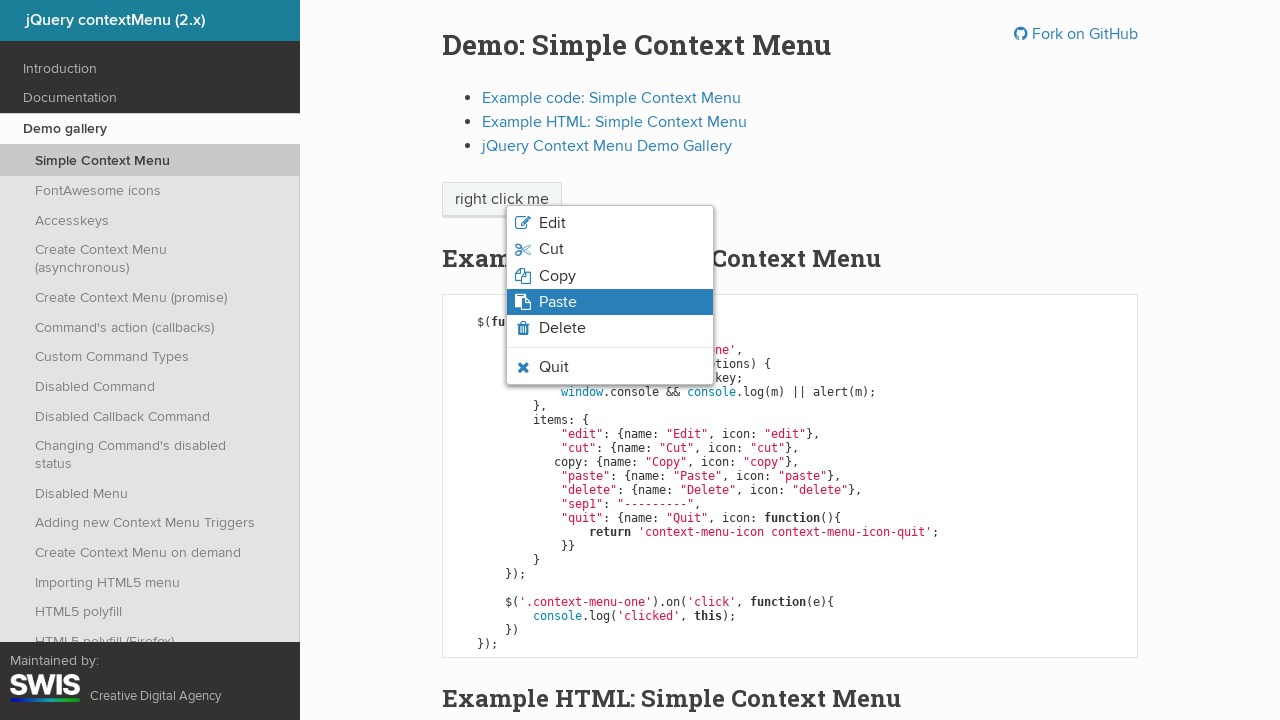

Clicked the paste option at (610, 302) on li.context-menu-icon-paste
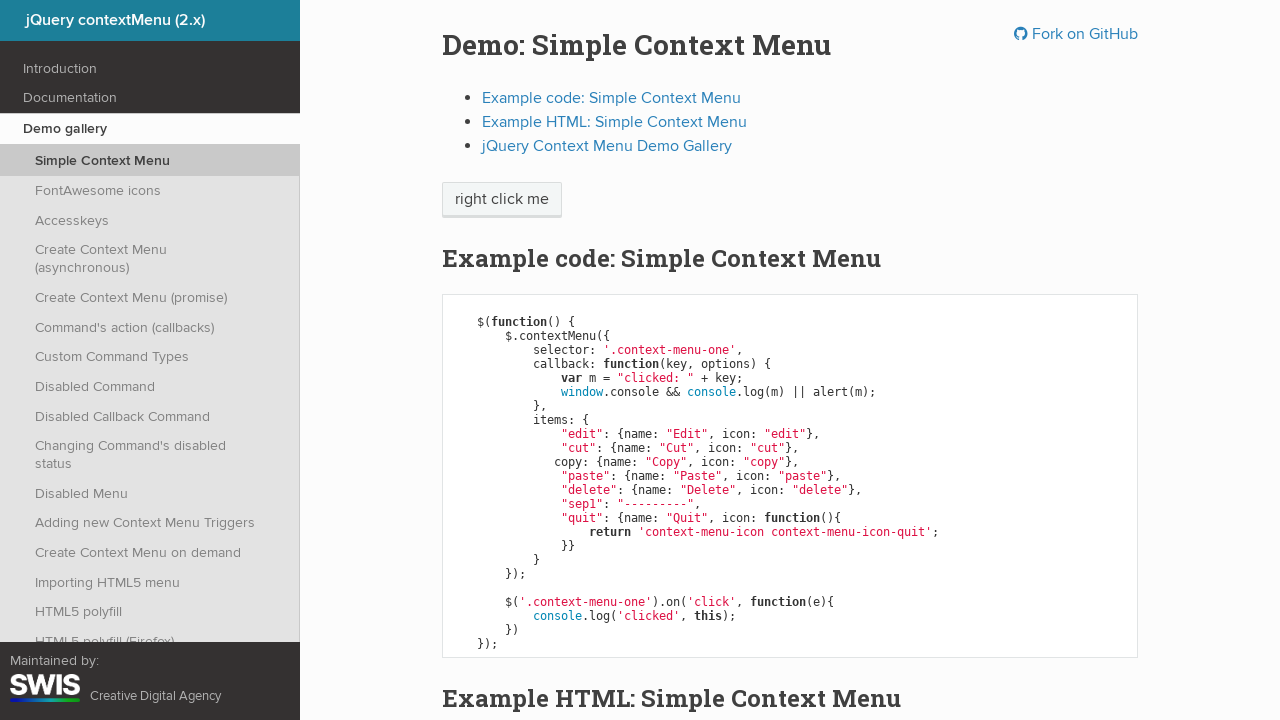

Set up dialog handler to accept alert
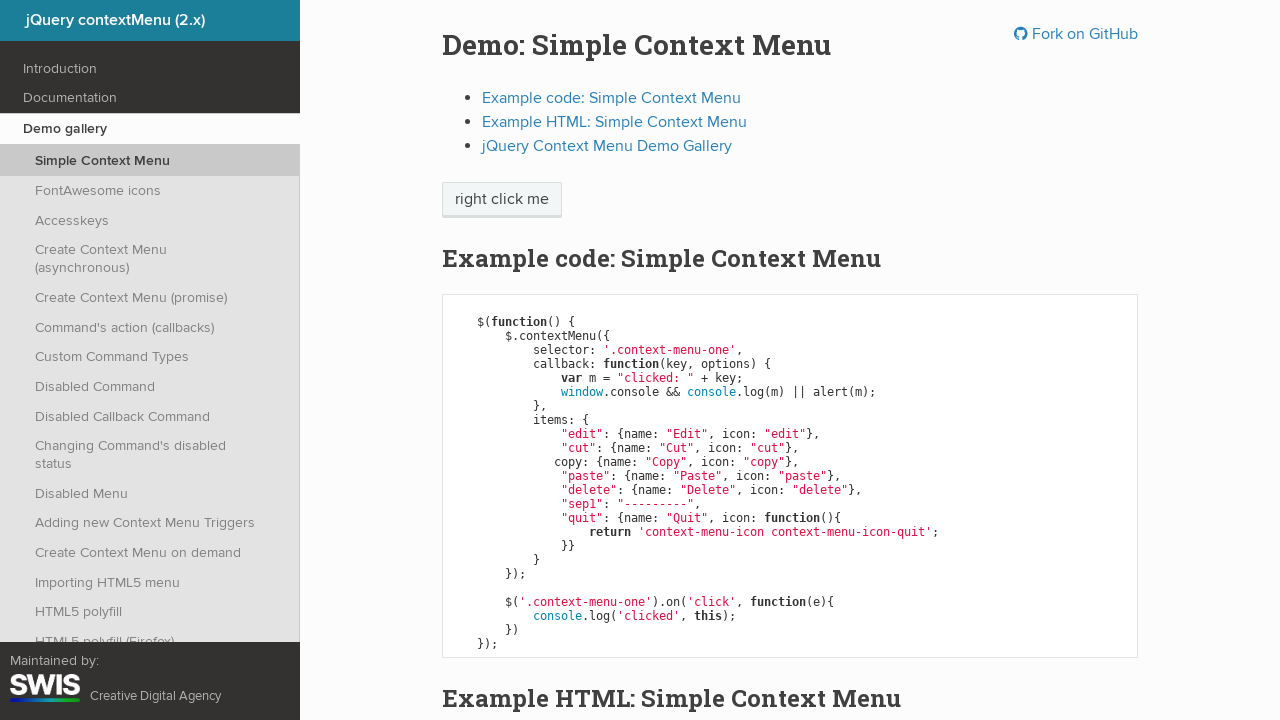

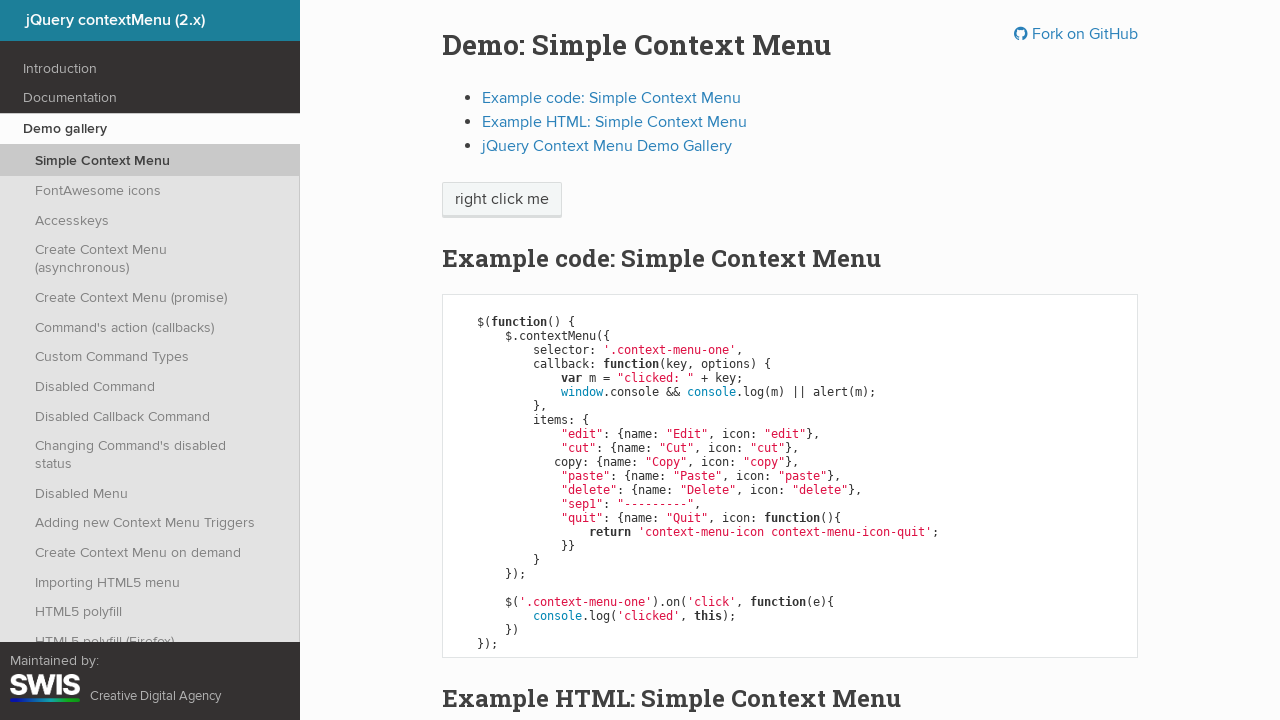